Tests a math challenge form by reading a value from the page, calculating log(|12*sin(x)|), entering the result, selecting a radio button, checking a checkbox, and submitting the form.

Starting URL: https://suninjuly.github.io/math.html

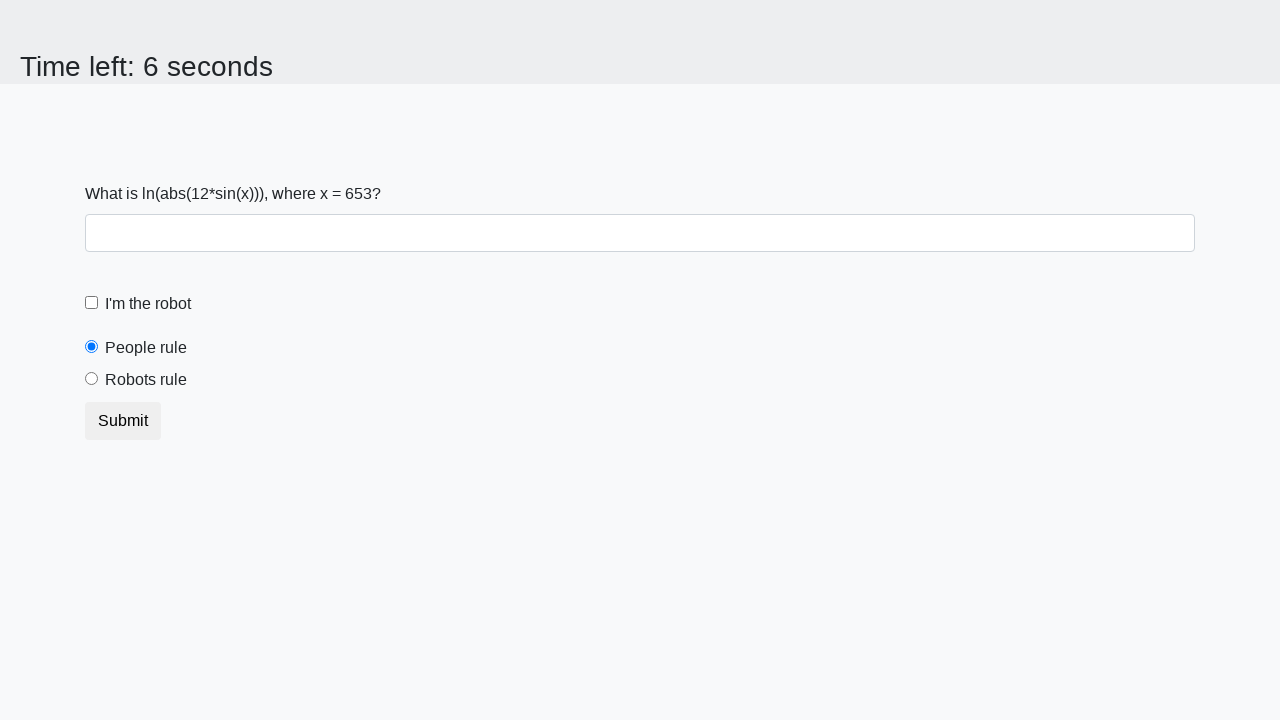

Retrieved x value from #input_value element
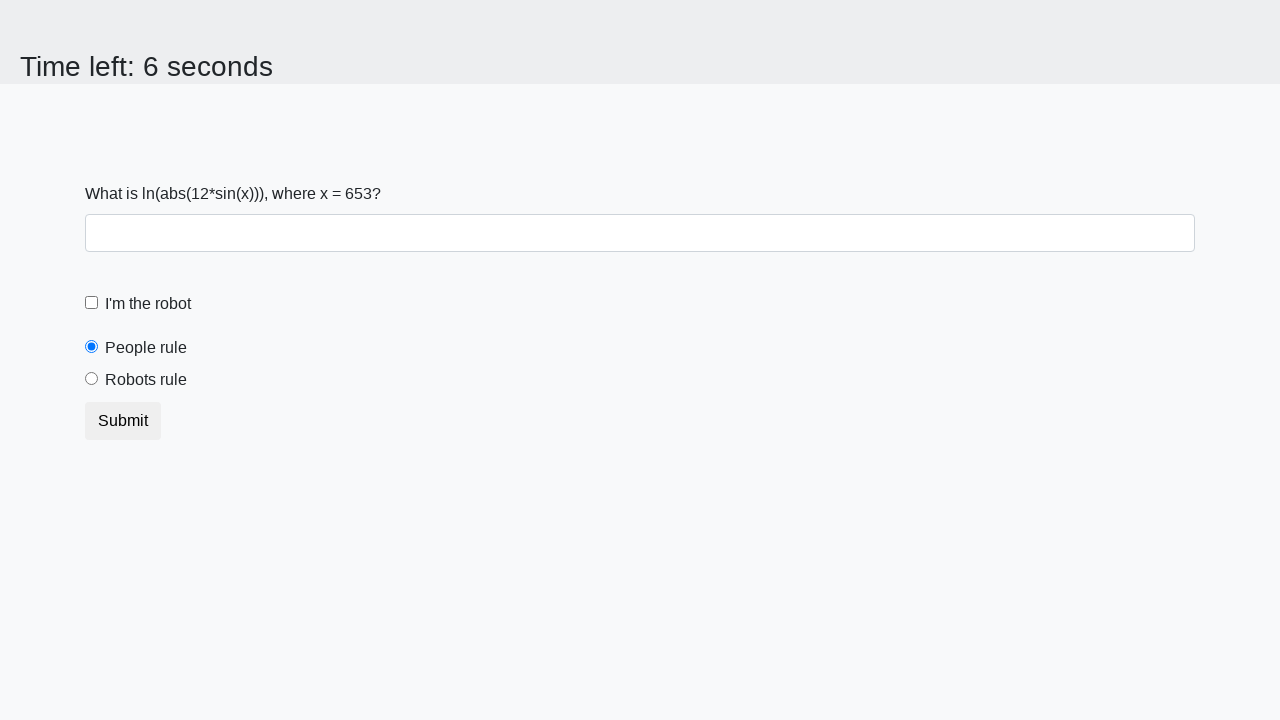

Calculated log(|12*sin(x)|) = 1.6550470284830543
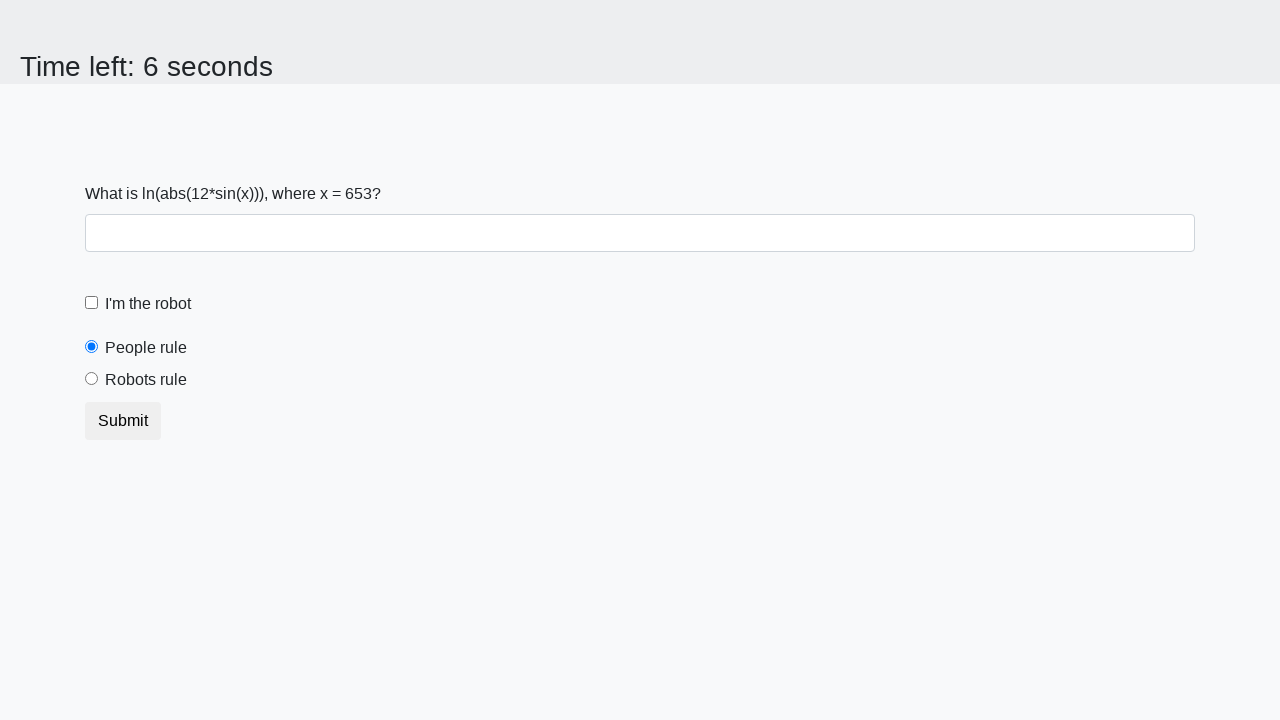

Filled answer field with calculated result: 1.6550470284830543 on #answer
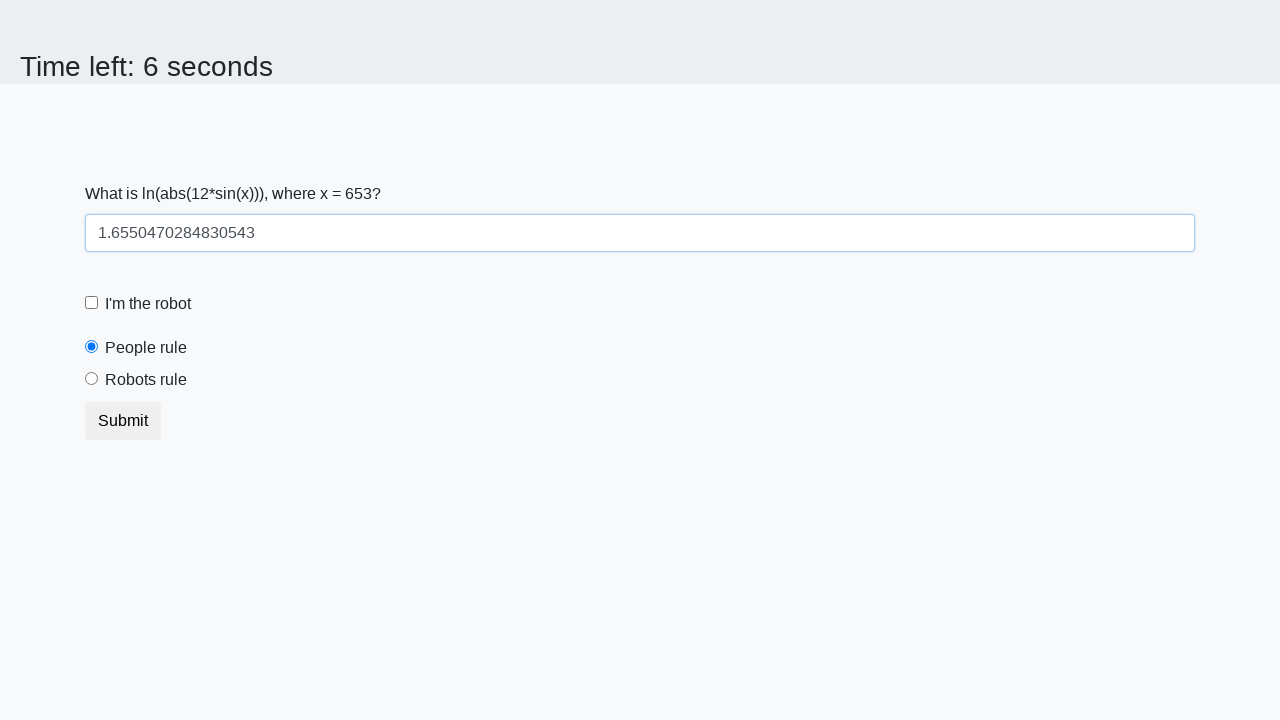

Selected 'Robots Rule' radio button at (146, 380) on label[for='robotsRule']
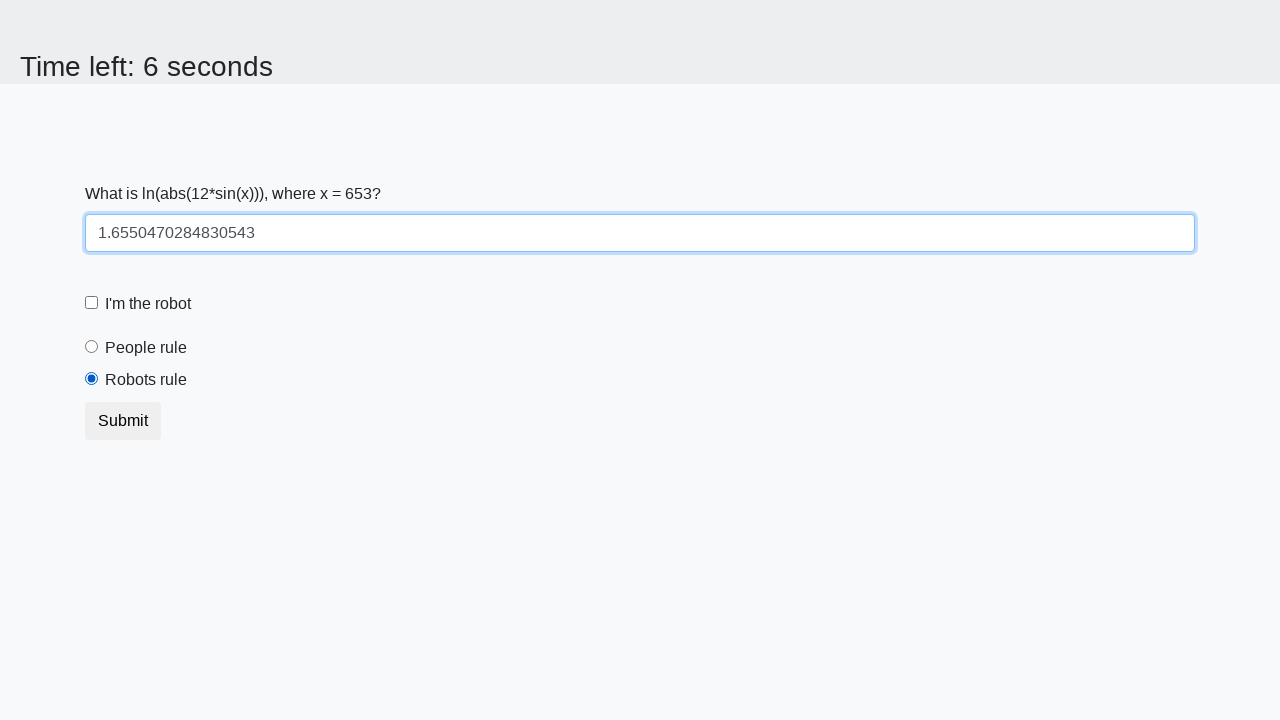

Checked the robot checkbox at (148, 304) on label[for='robotCheckbox']
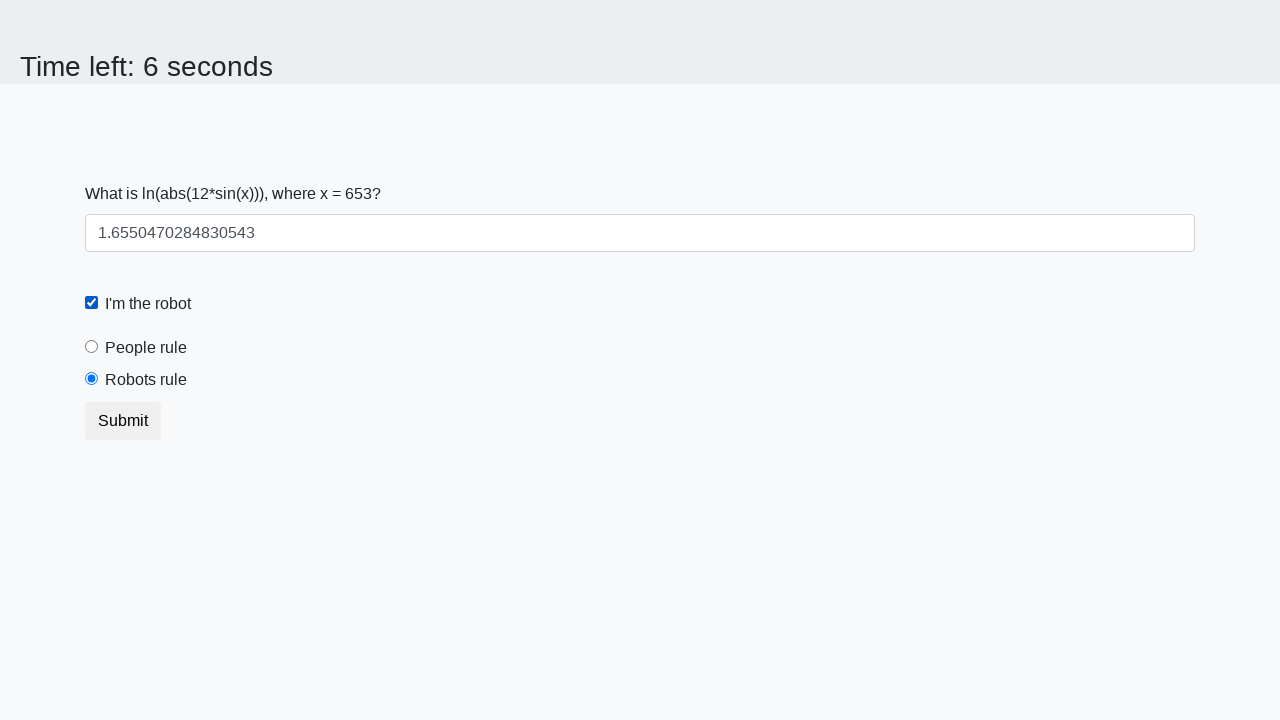

Clicked the submit button to submit the form at (123, 421) on .btn
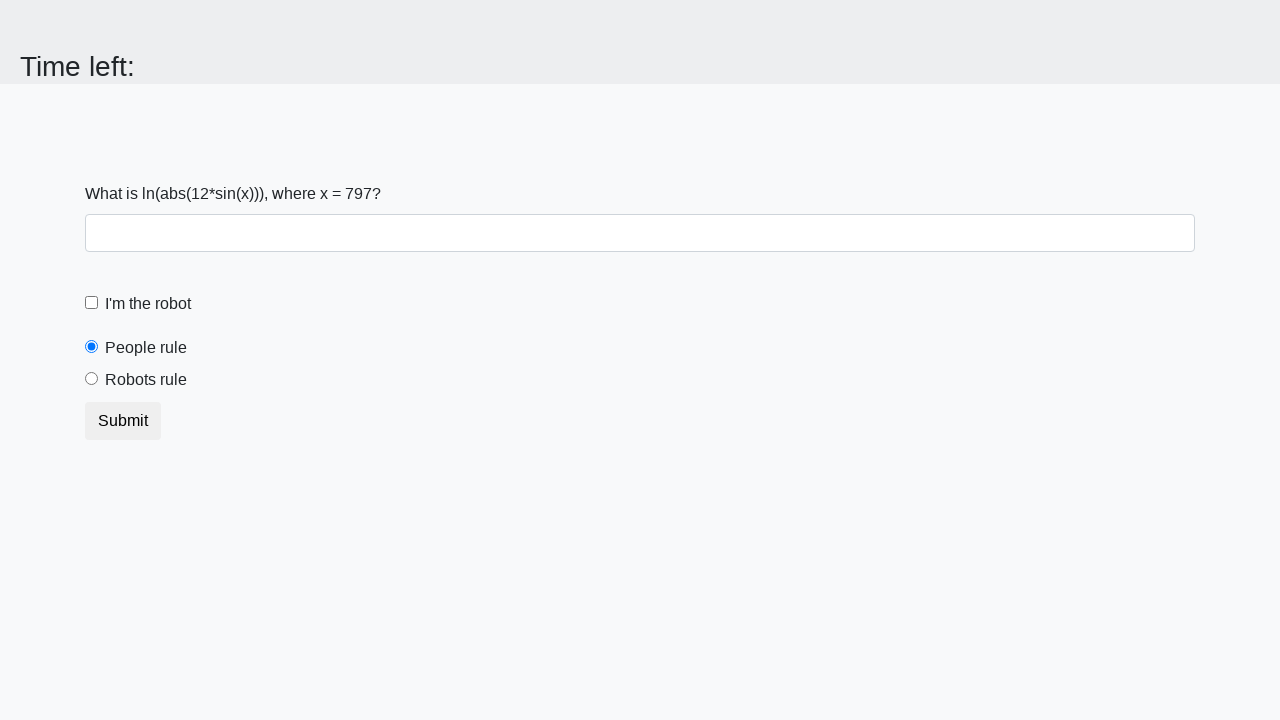

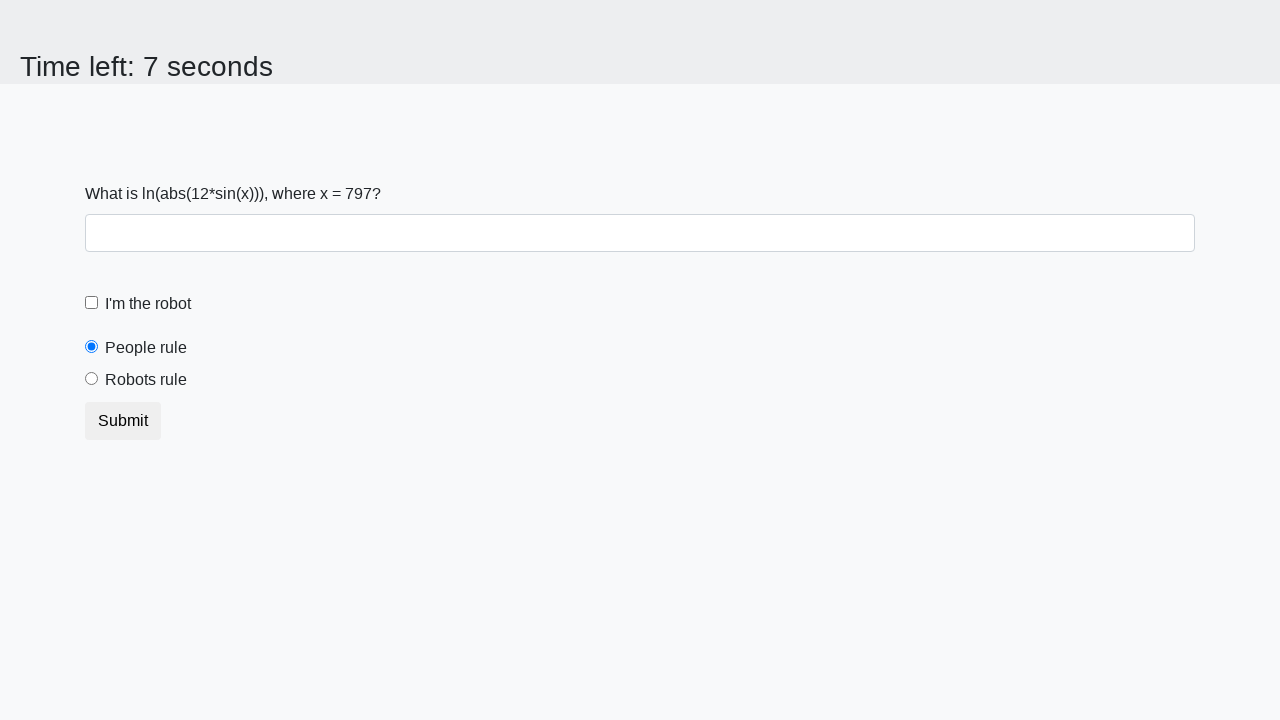